Tests that signup fails when username is less than 3 characters

Starting URL: https://selenium-blog.herokuapp.com/

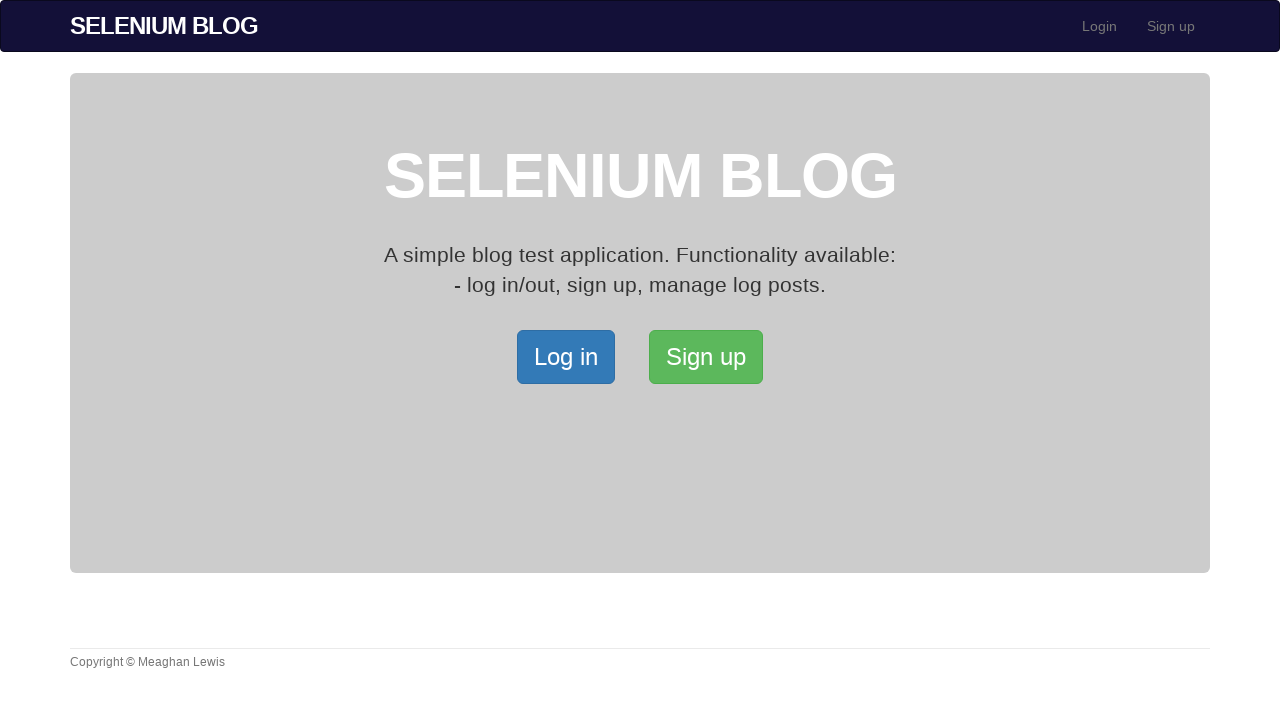

Clicked SignUp button to open sign up page at (706, 357) on xpath=/html/body/div[2]/div/a[2]
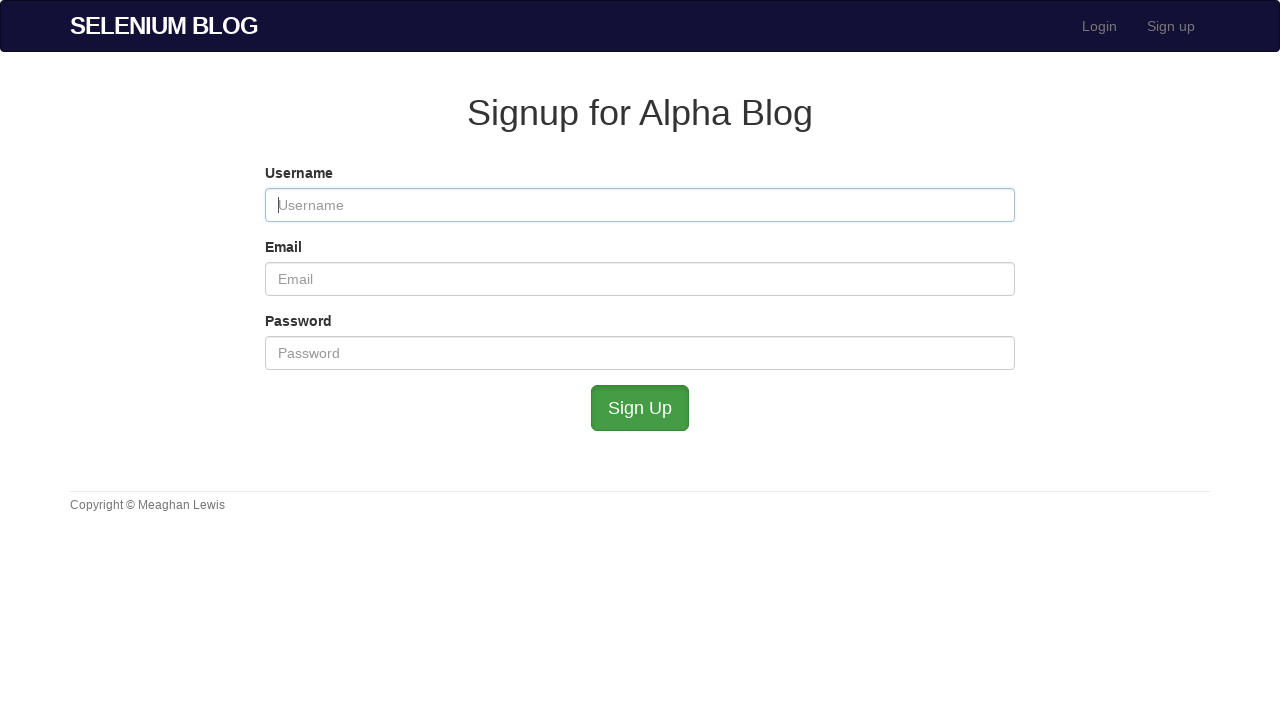

Filled username field with short username 'ab' (less than 3 characters) on #user_username
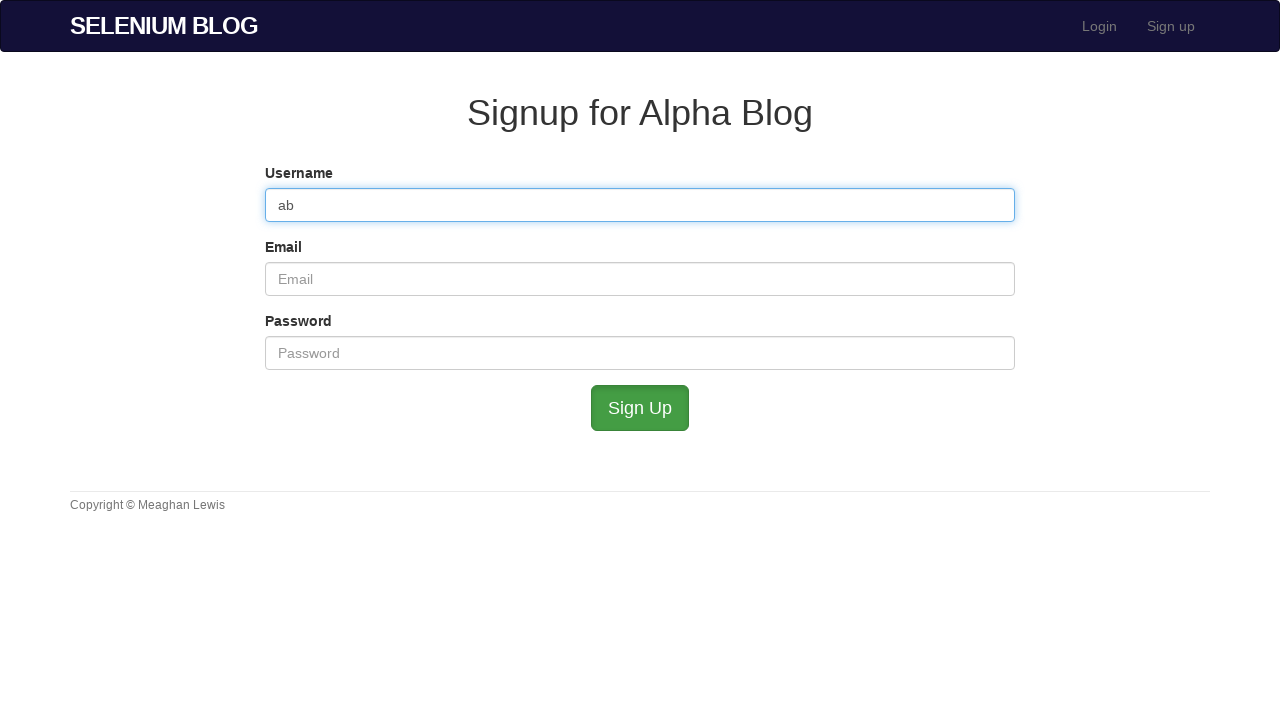

Filled email field with 'testshort@mailinator.com' on #user_email
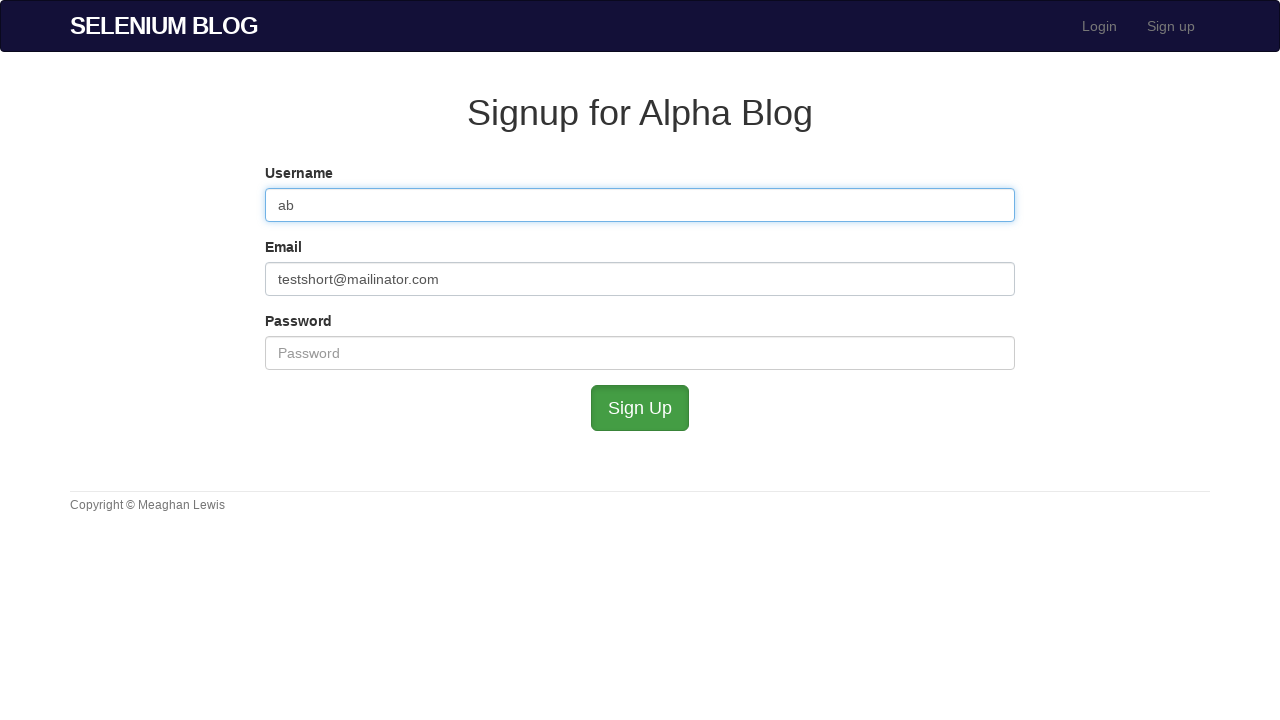

Filled password field with valid password on #user_password
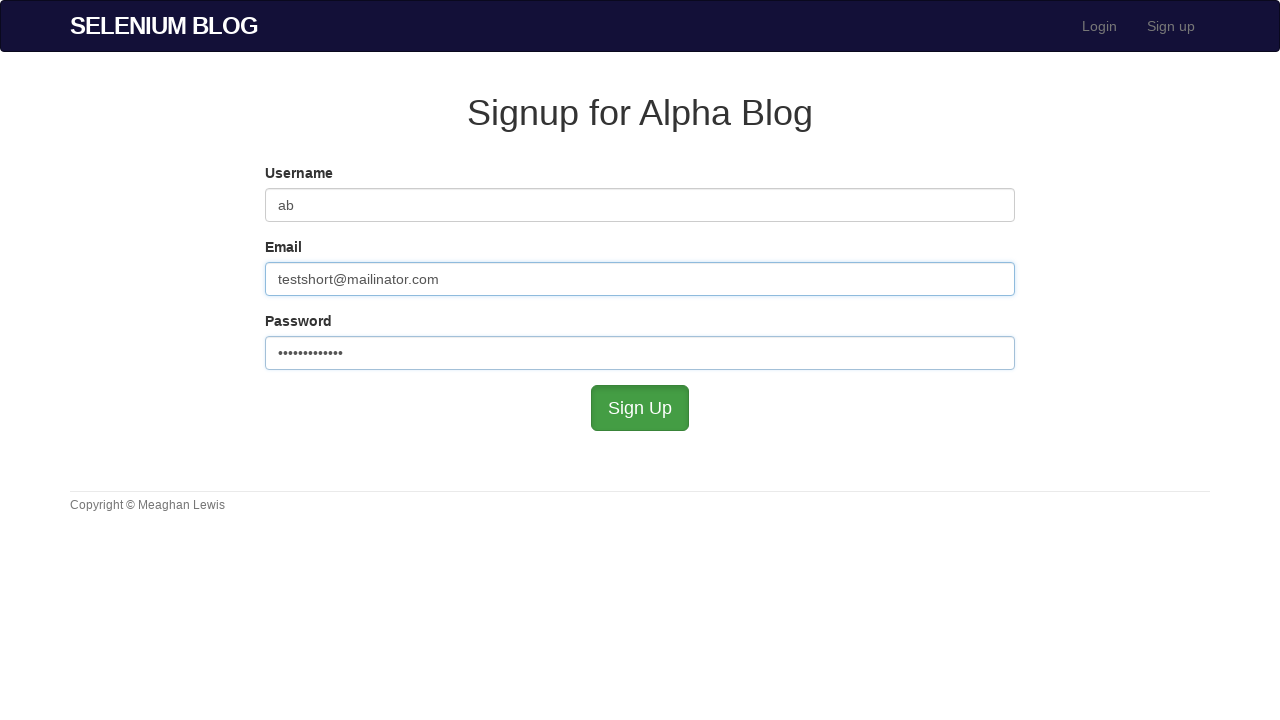

Clicked submit button to attempt signup with short username at (640, 408) on #submit
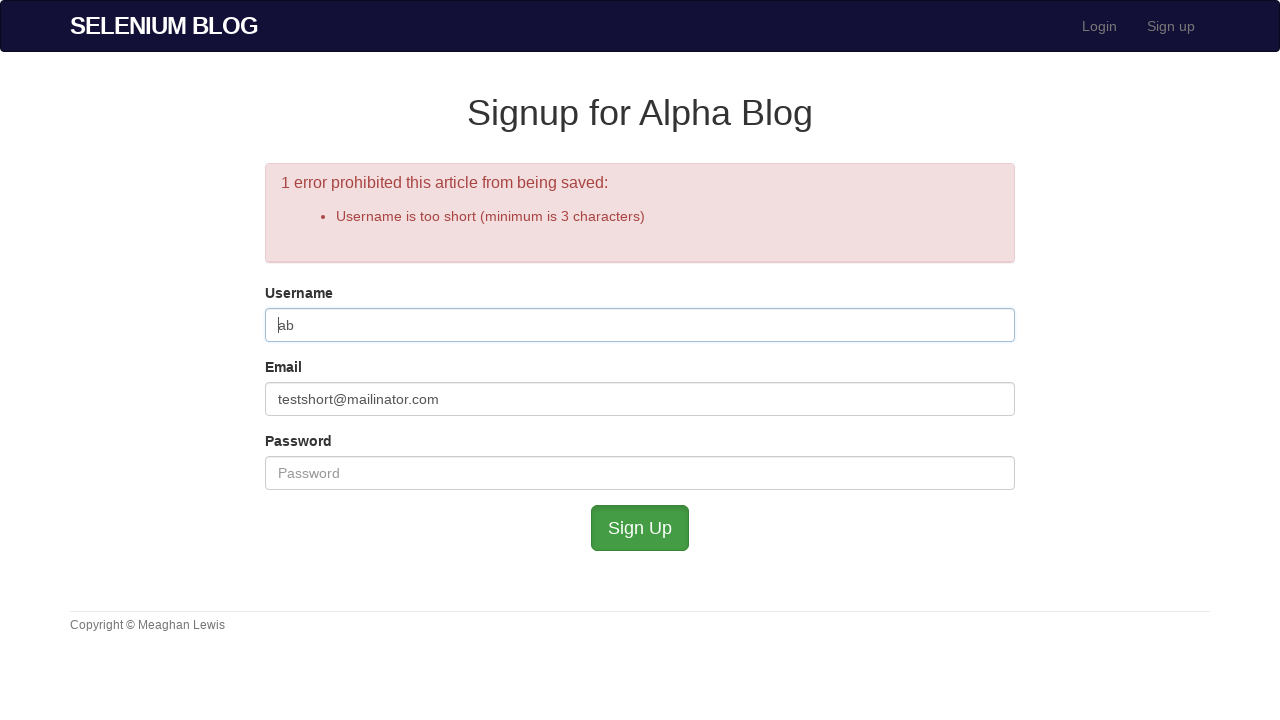

Waited 2 seconds for error/validation message to appear
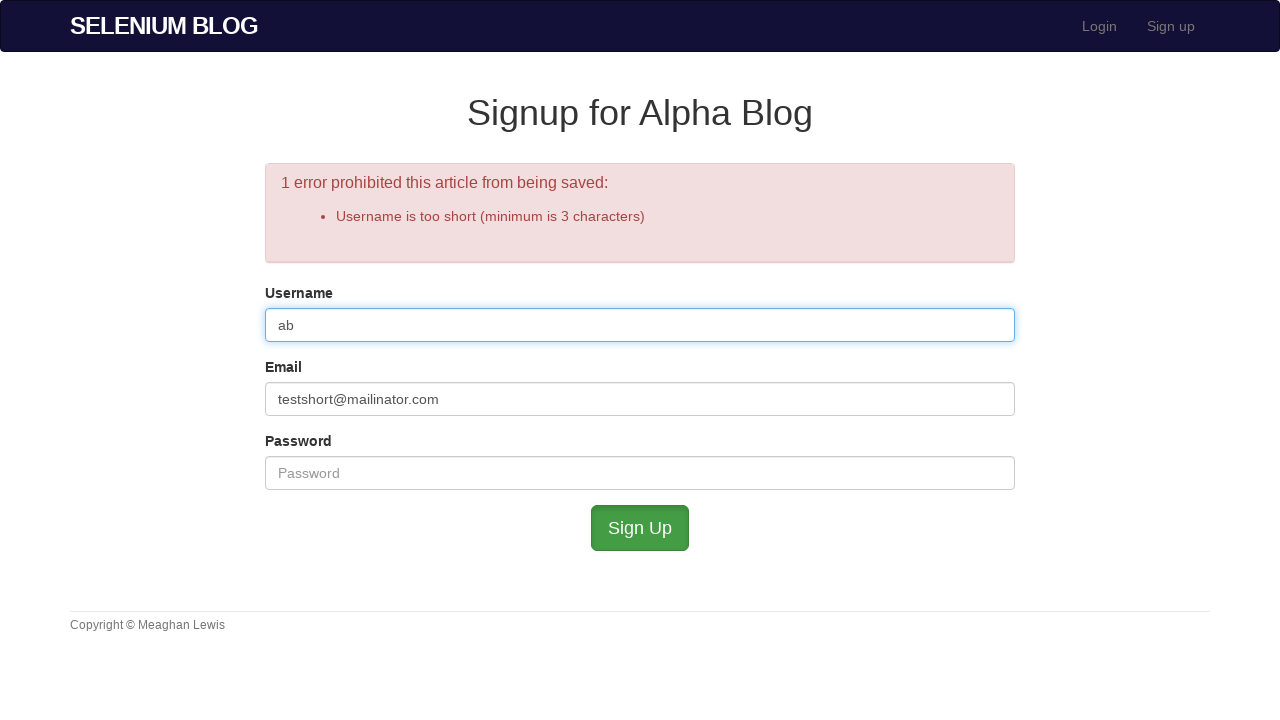

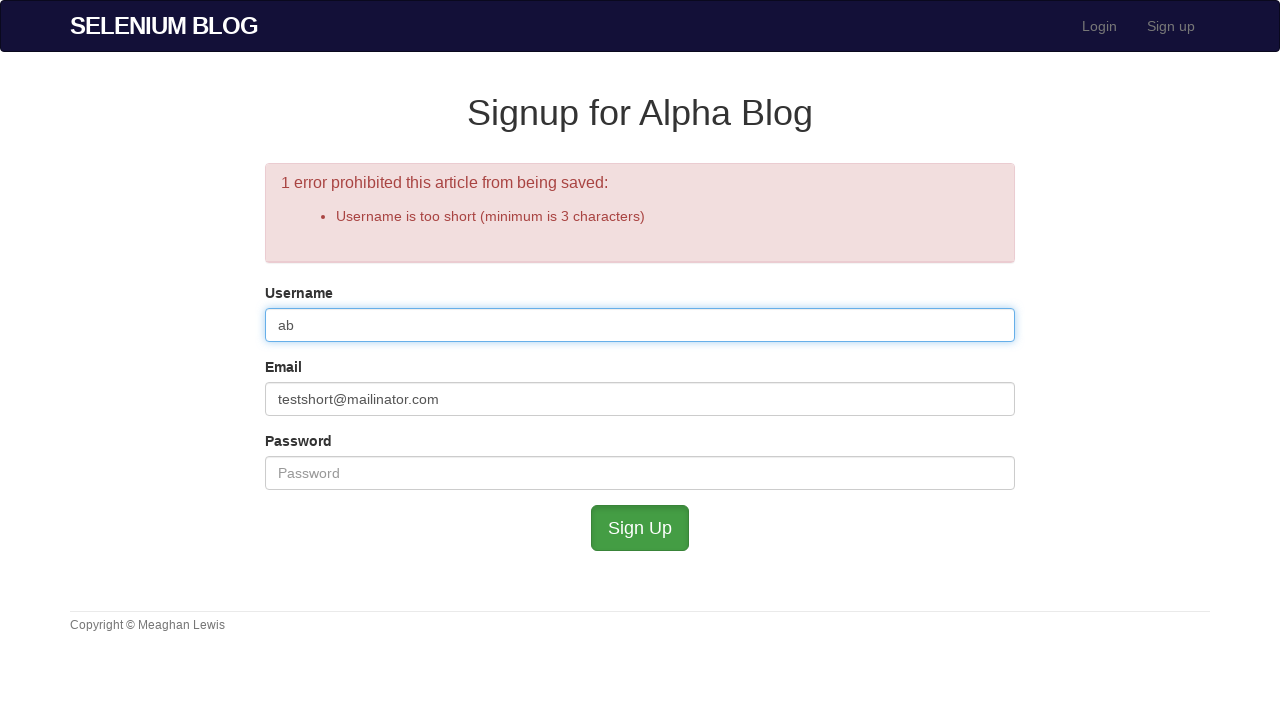